Tests navigation through category menus including Testing, Postman, SAP, and Security sections

Starting URL: https://www.guru99.com/

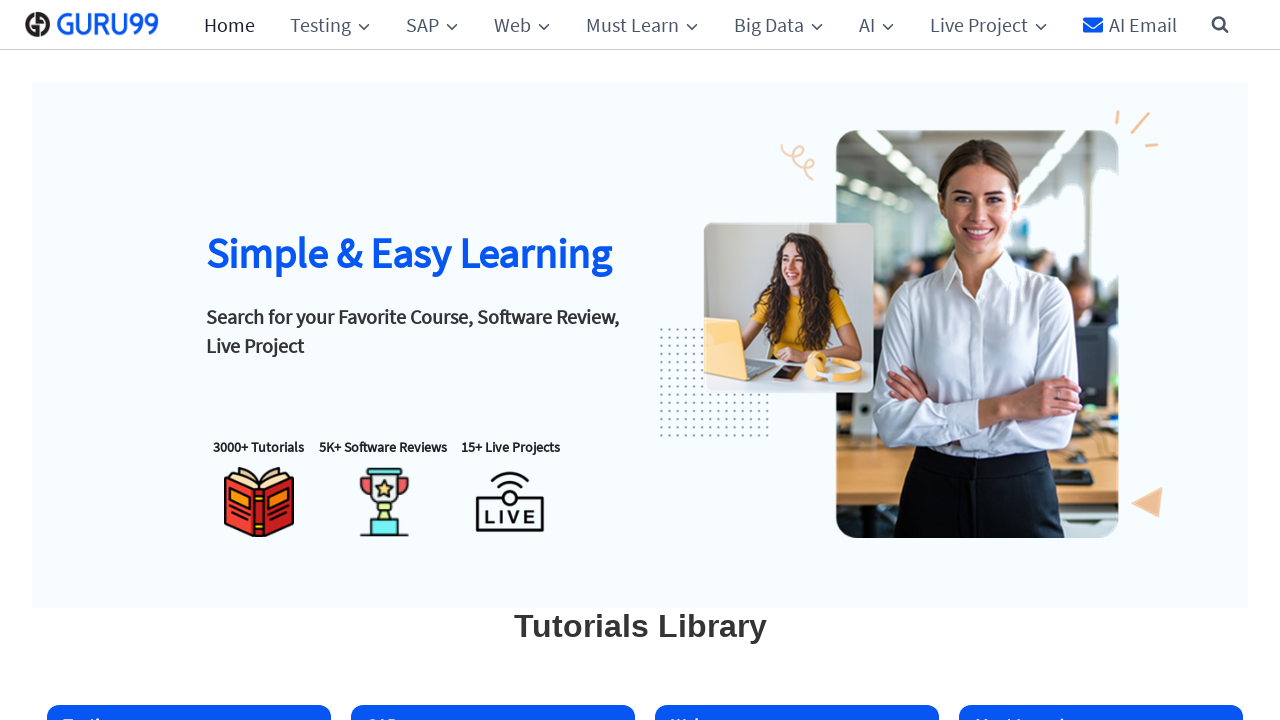

Waited for page to load
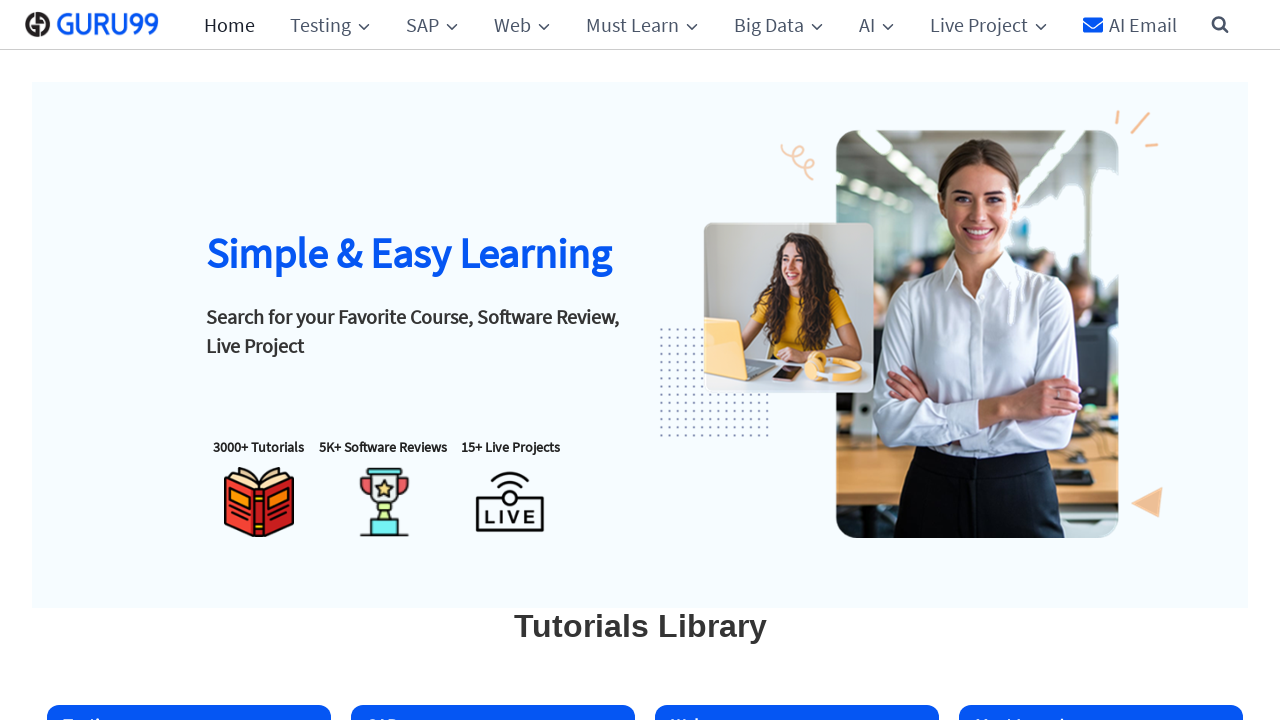

Testing category menu selector loaded
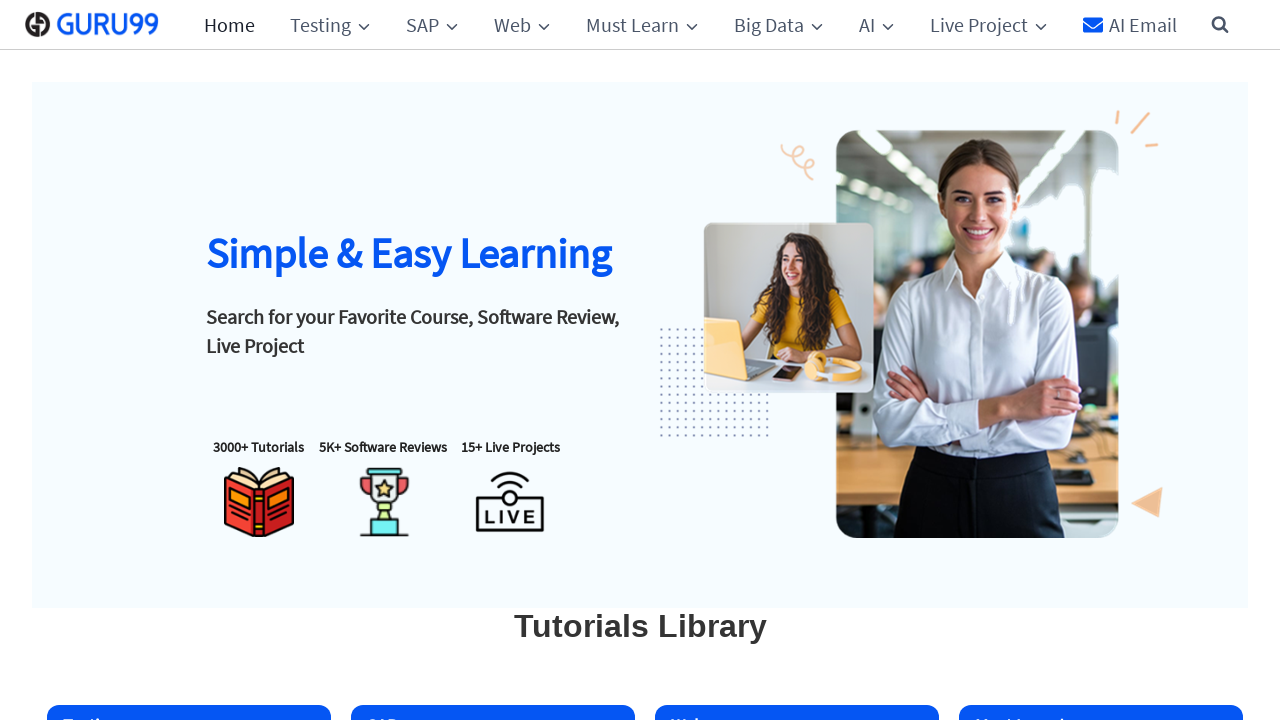

Clicked on Testing category menu at (330, 24) on #menu-item-3173 > a > span
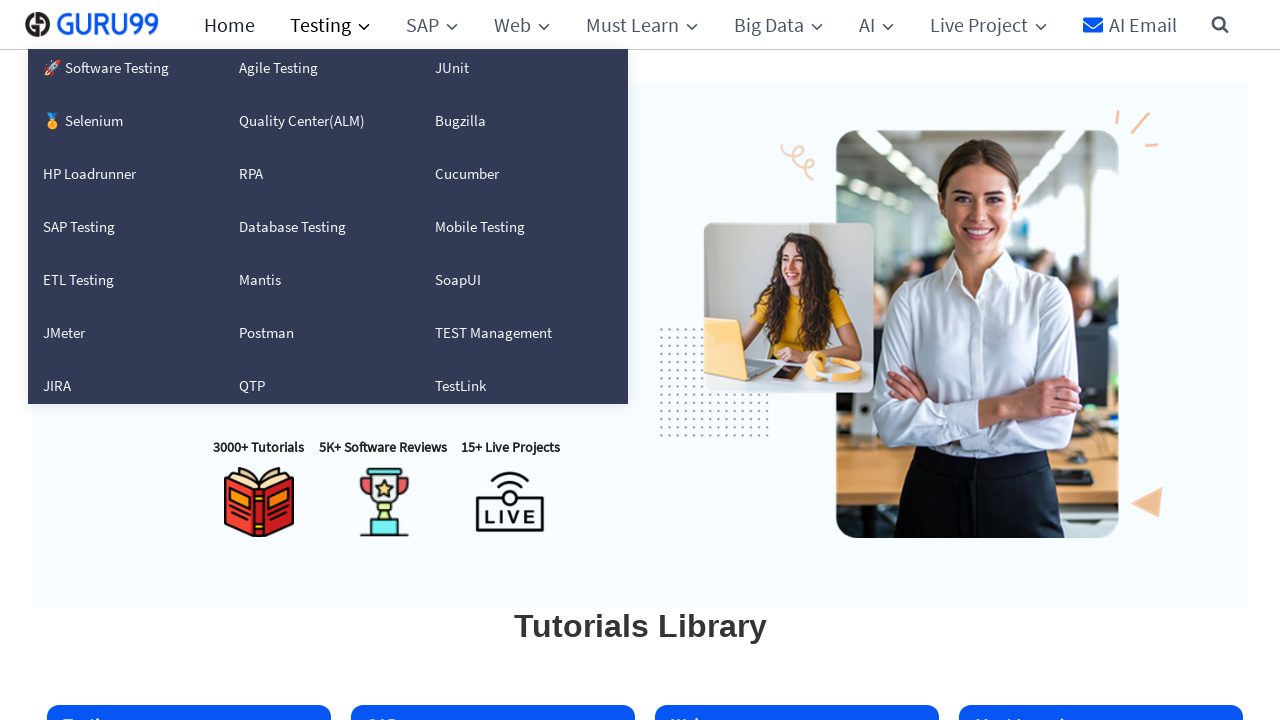

Waited for submenu to appear
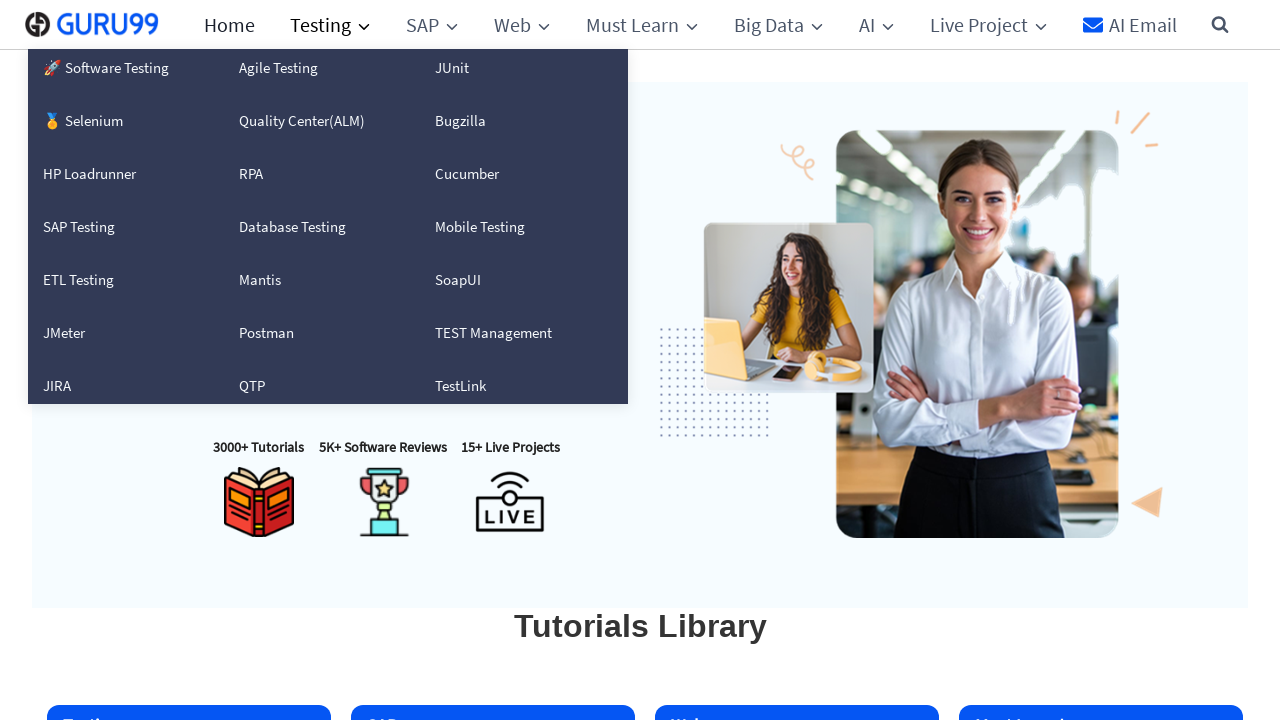

Postman link selector loaded
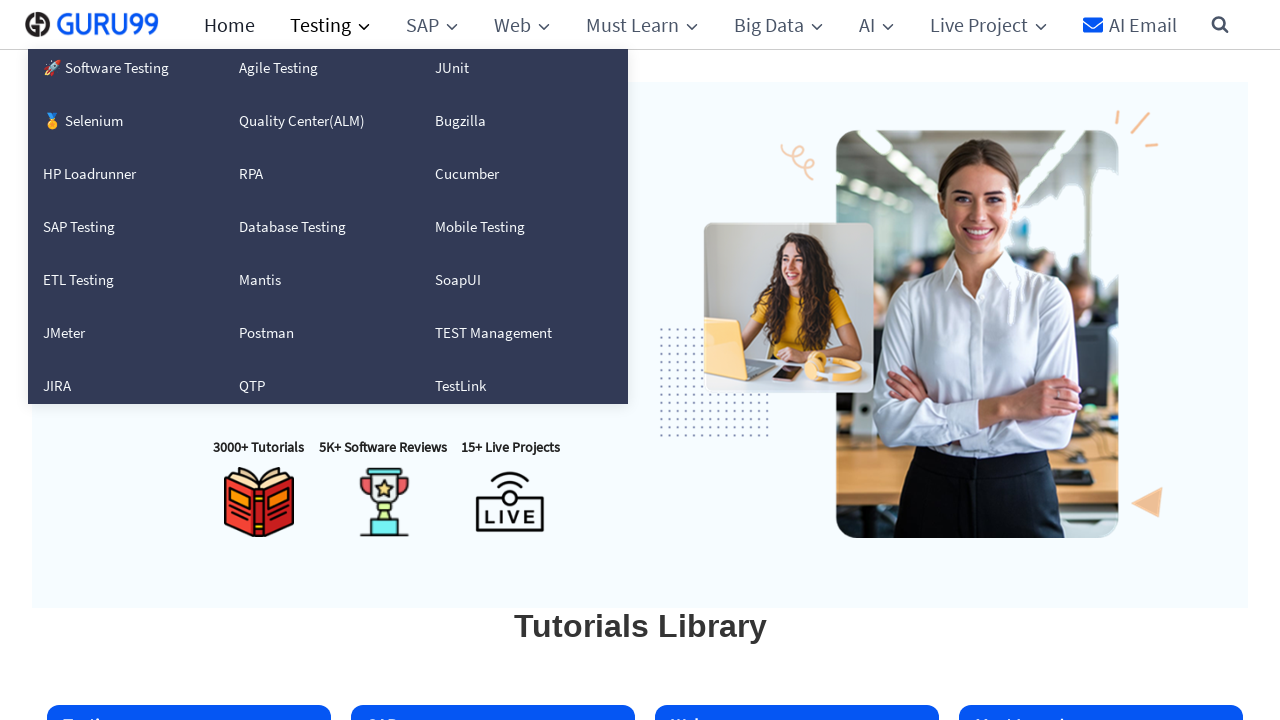

Clicked on Postman link in Testing submenu at (314, 332) on role=link[name='Postman']
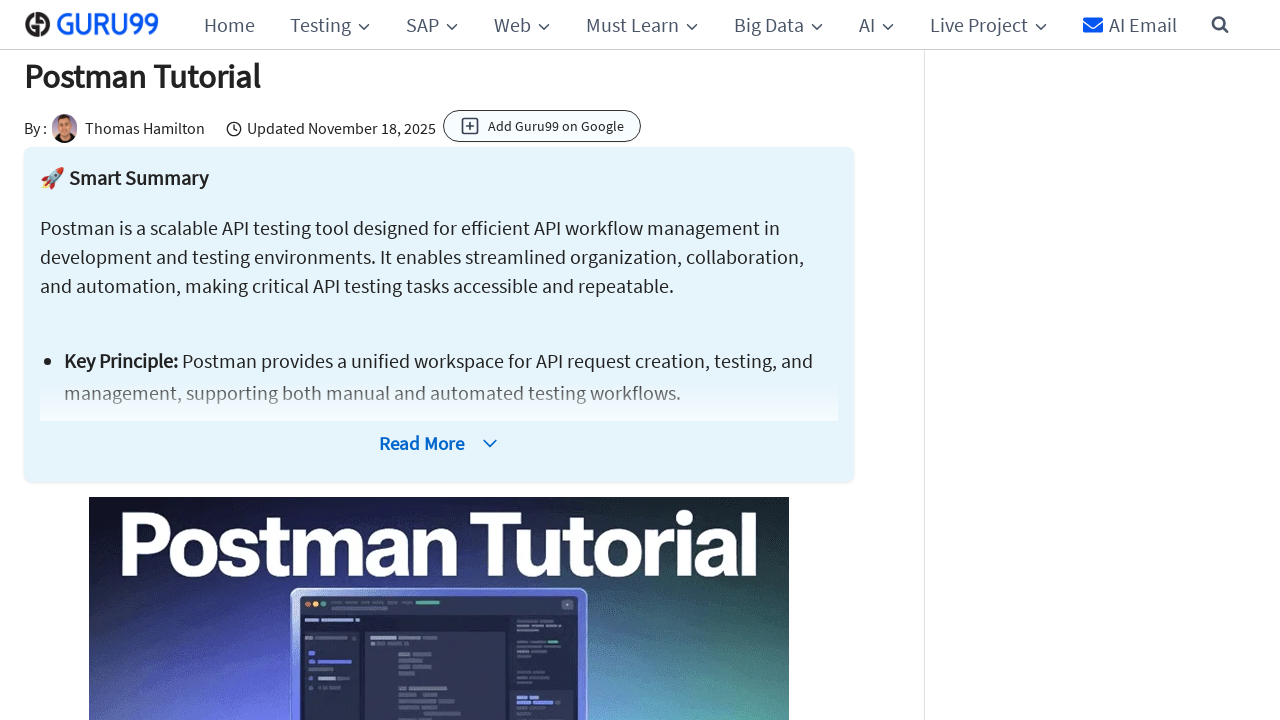

Clicked on SAP category menu at (432, 24) on span.nav-drop-title-wrap:has-text("SAP")
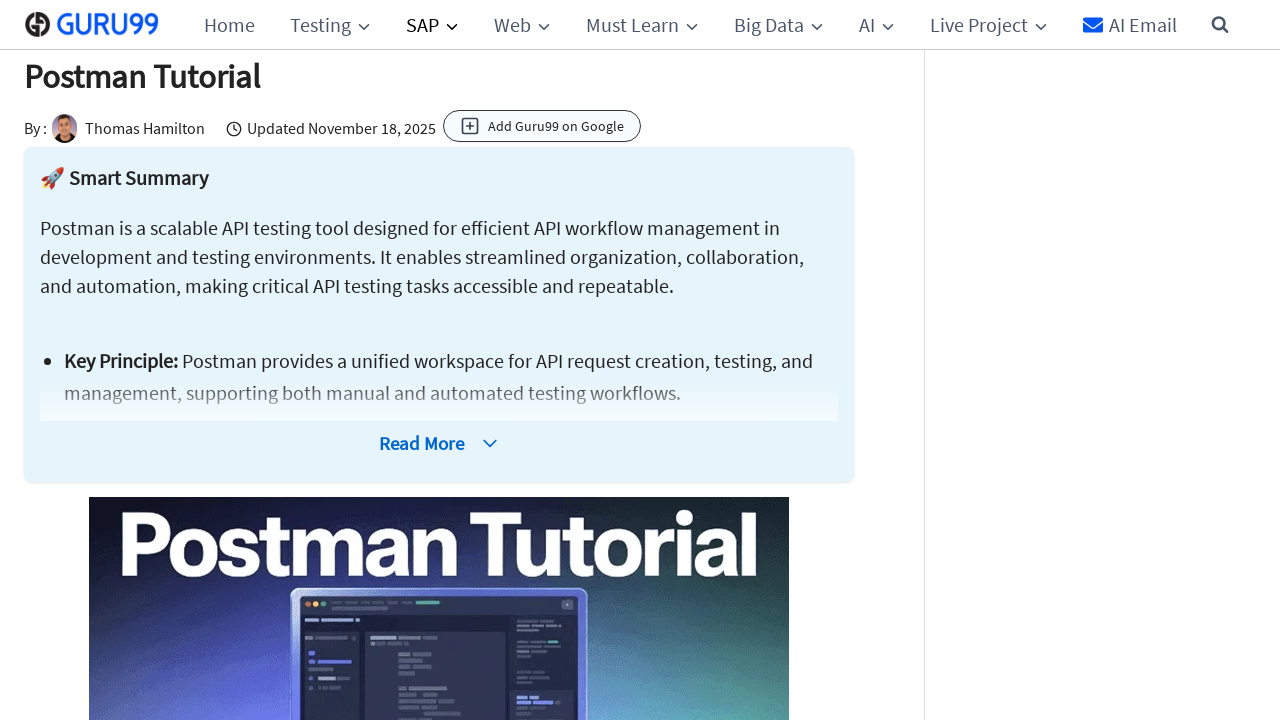

Security Tutorial link selector loaded
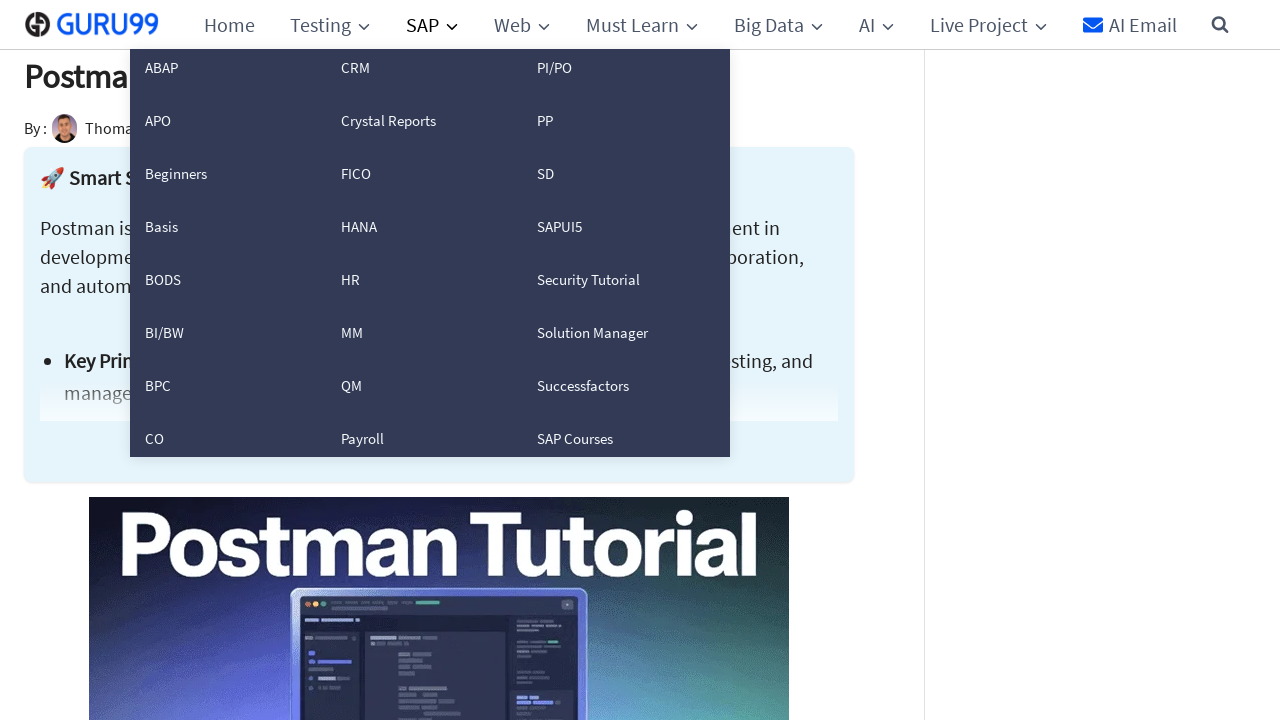

Clicked on Security Tutorial link at (612, 280) on role=link[name='Security Tutorial']
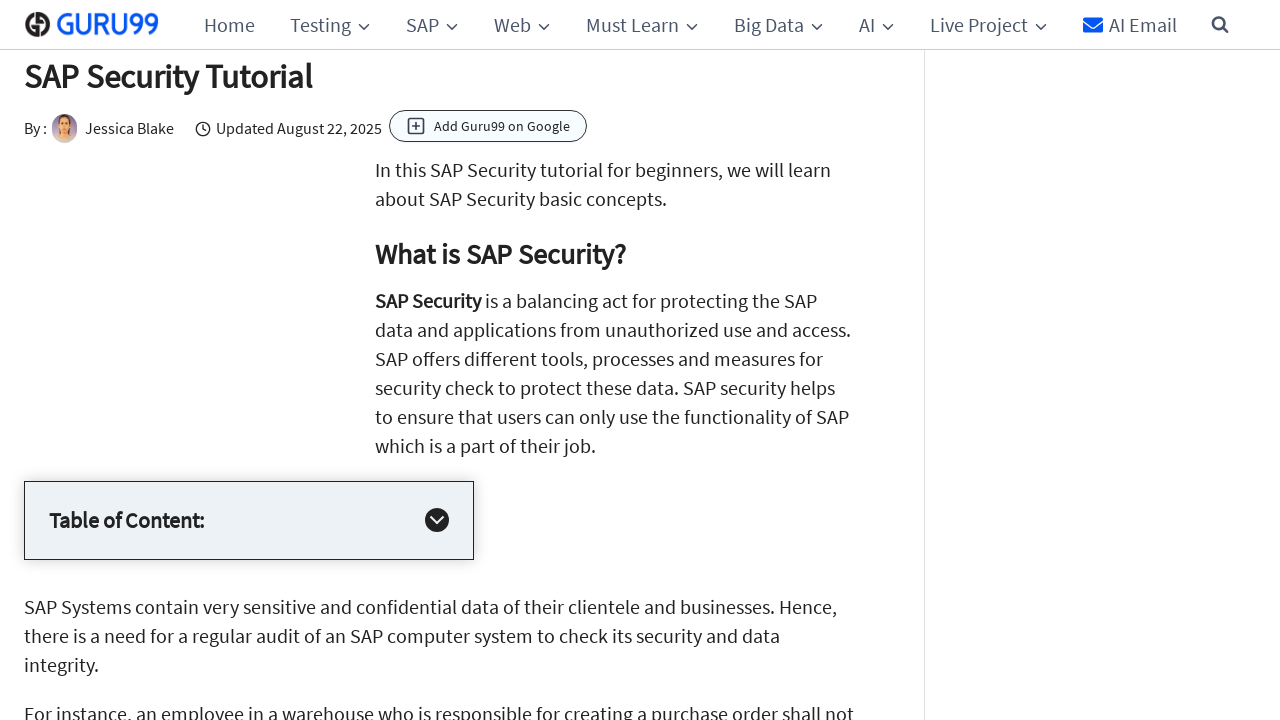

Page heading loaded, navigation completed
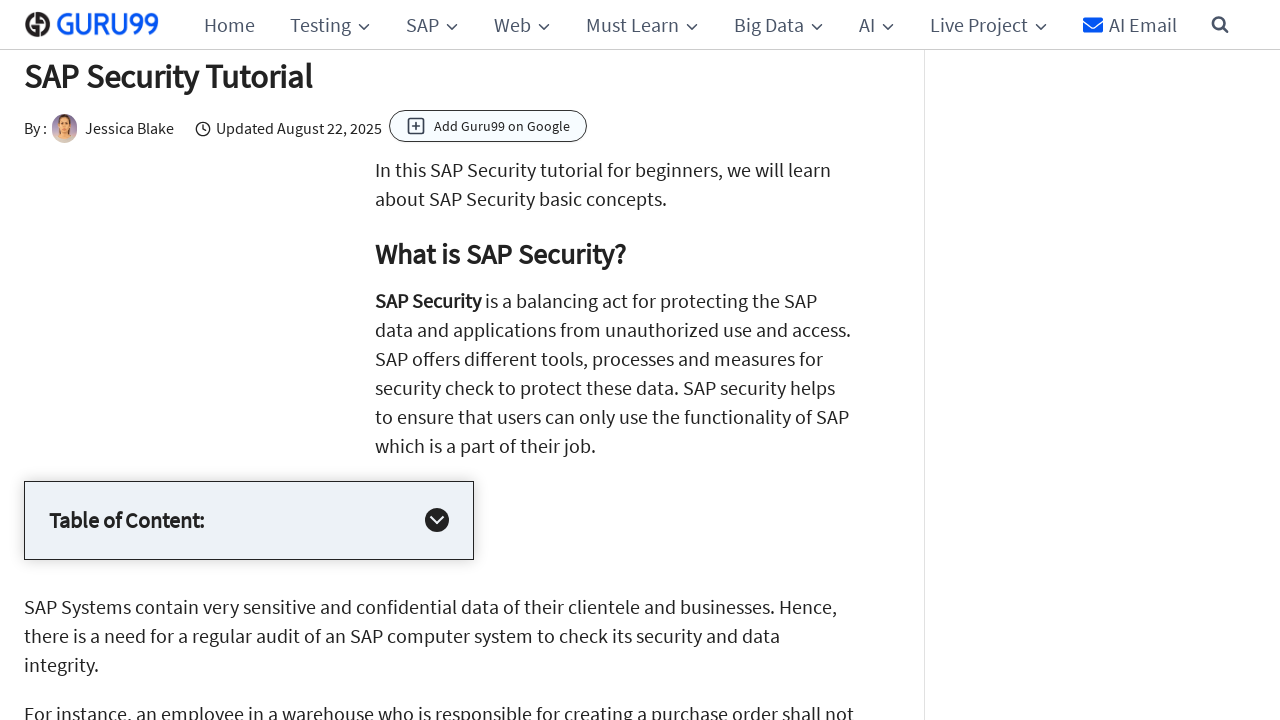

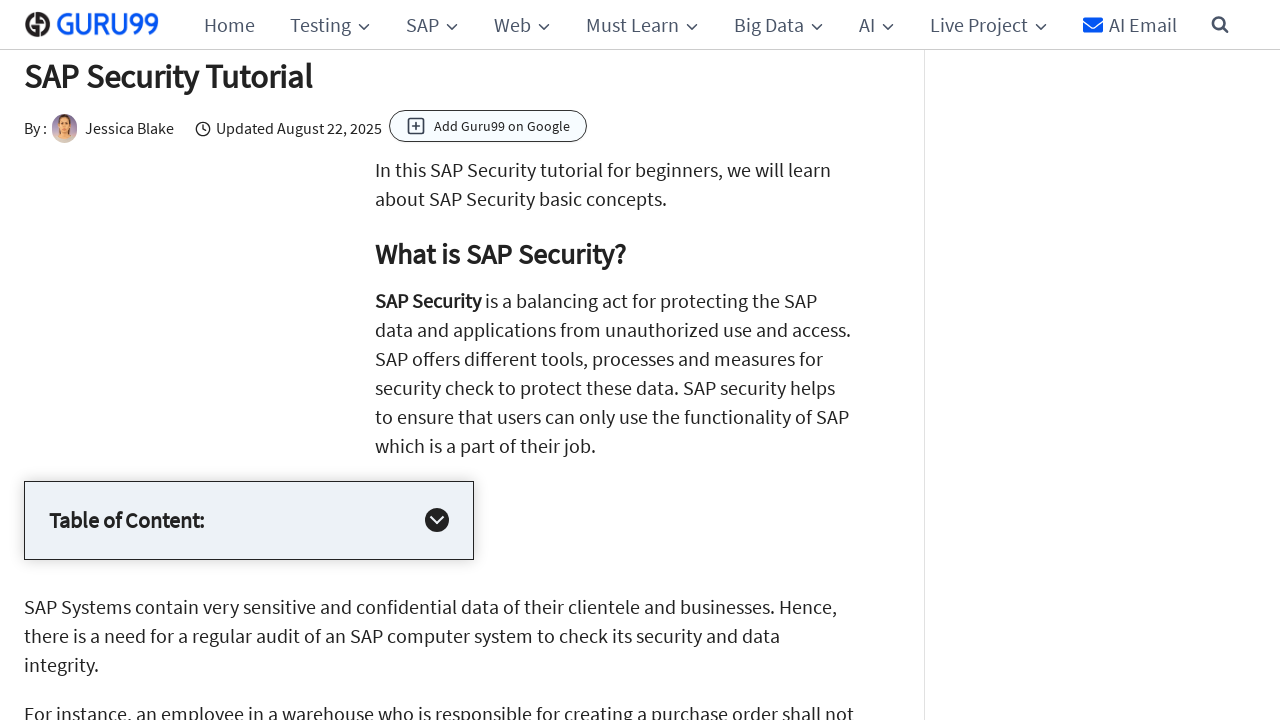